Tests radio button selection by clicking a specific radio button and verifying selection states

Starting URL: https://antoniotrindade.com.br/treinoautomacao/elementsweb.html

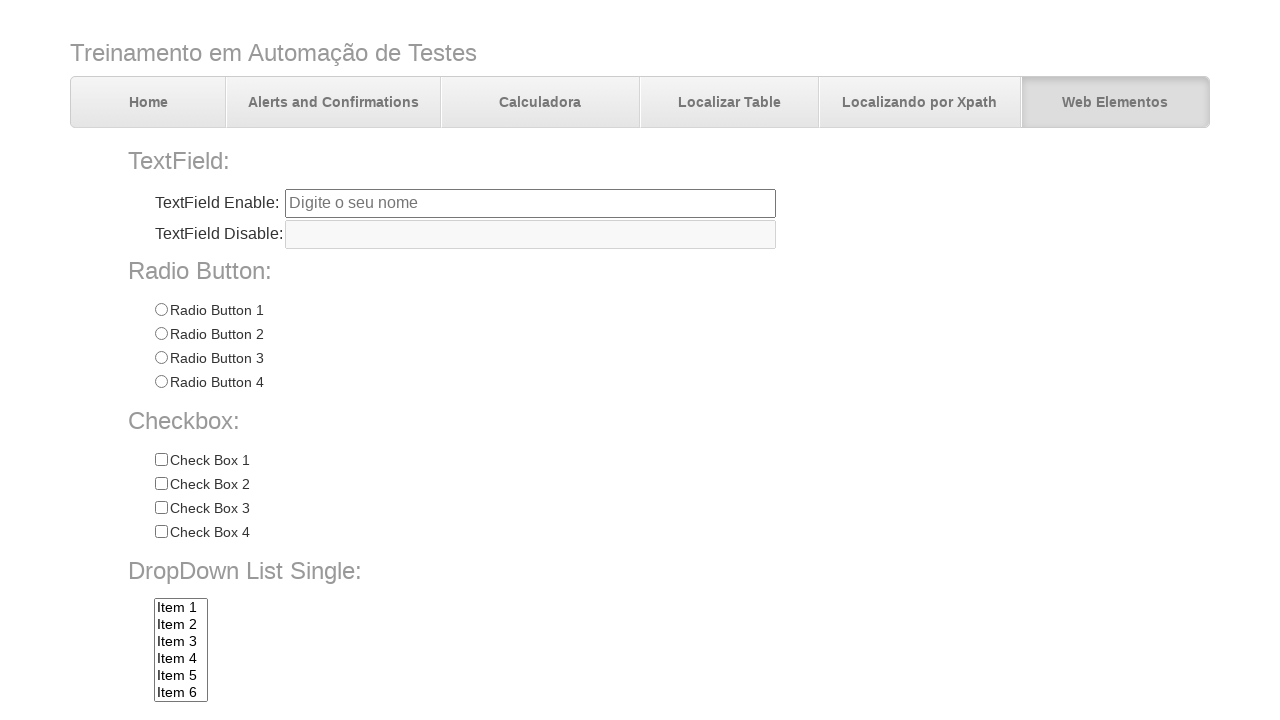

Navigated to elements web page
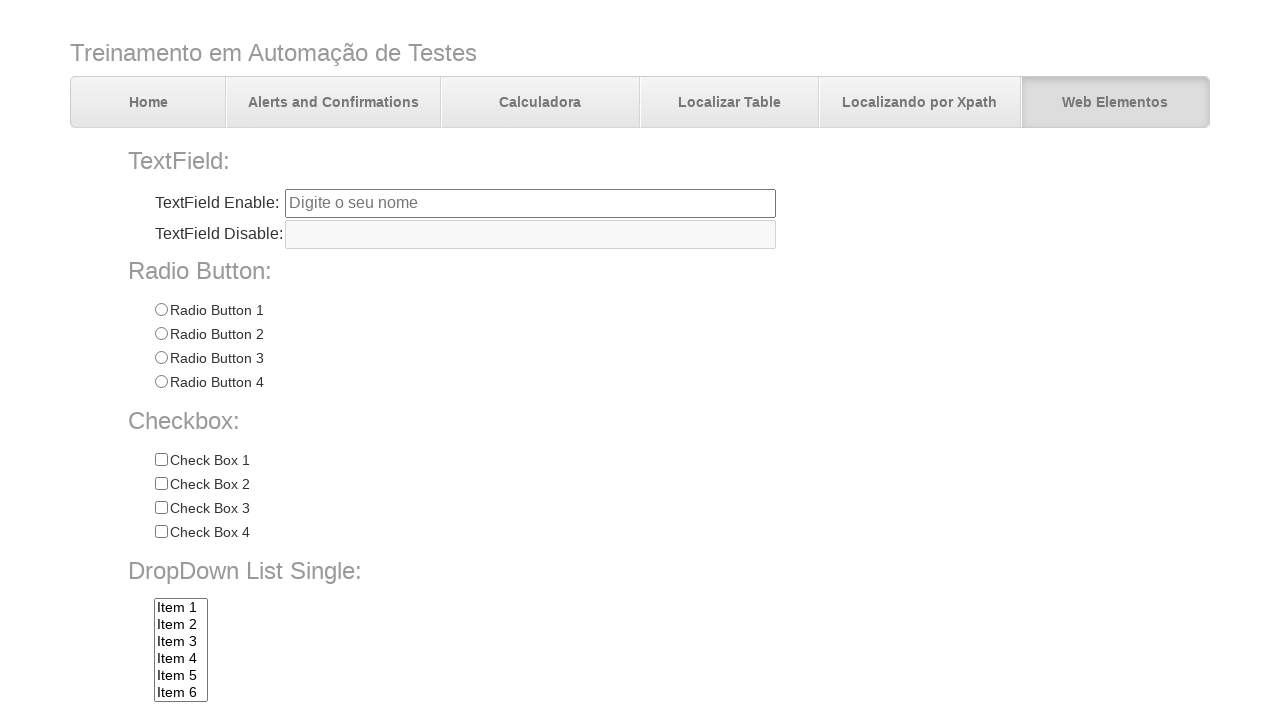

Clicked Radio 3 button at (161, 358) on input[name='radioGroup1'][value='Radio 3']
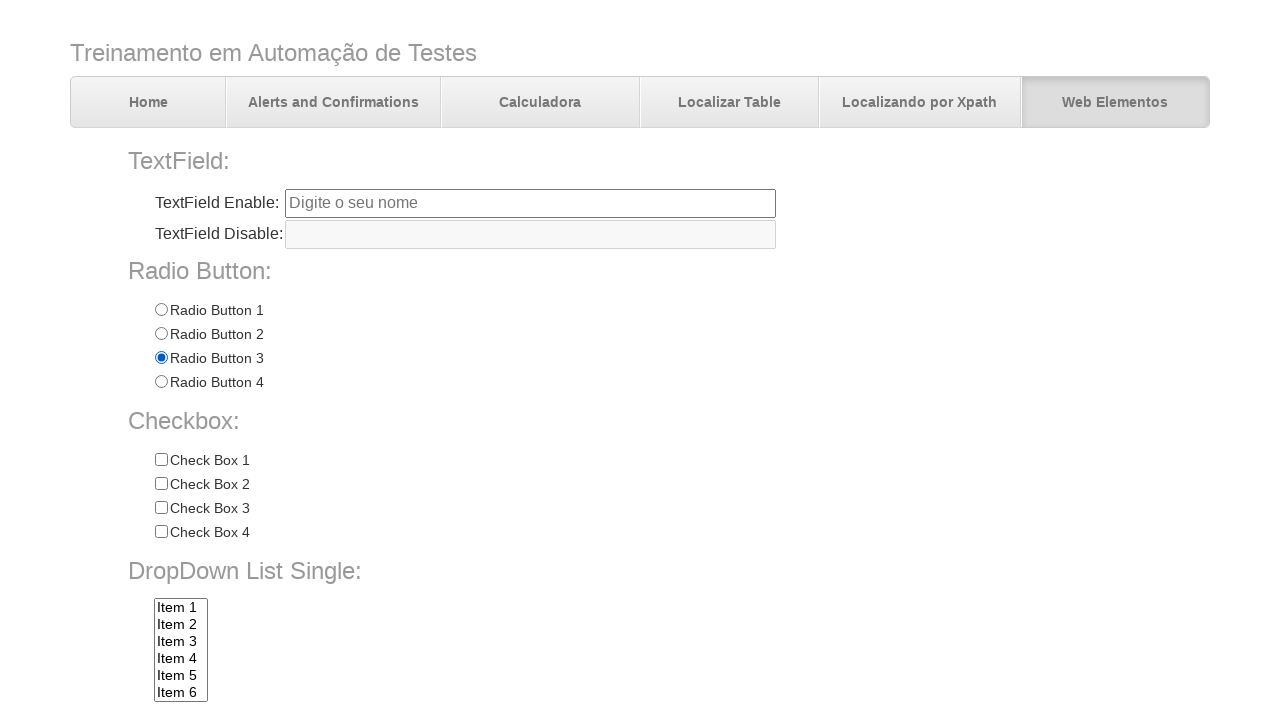

Verified Radio 3 is selected
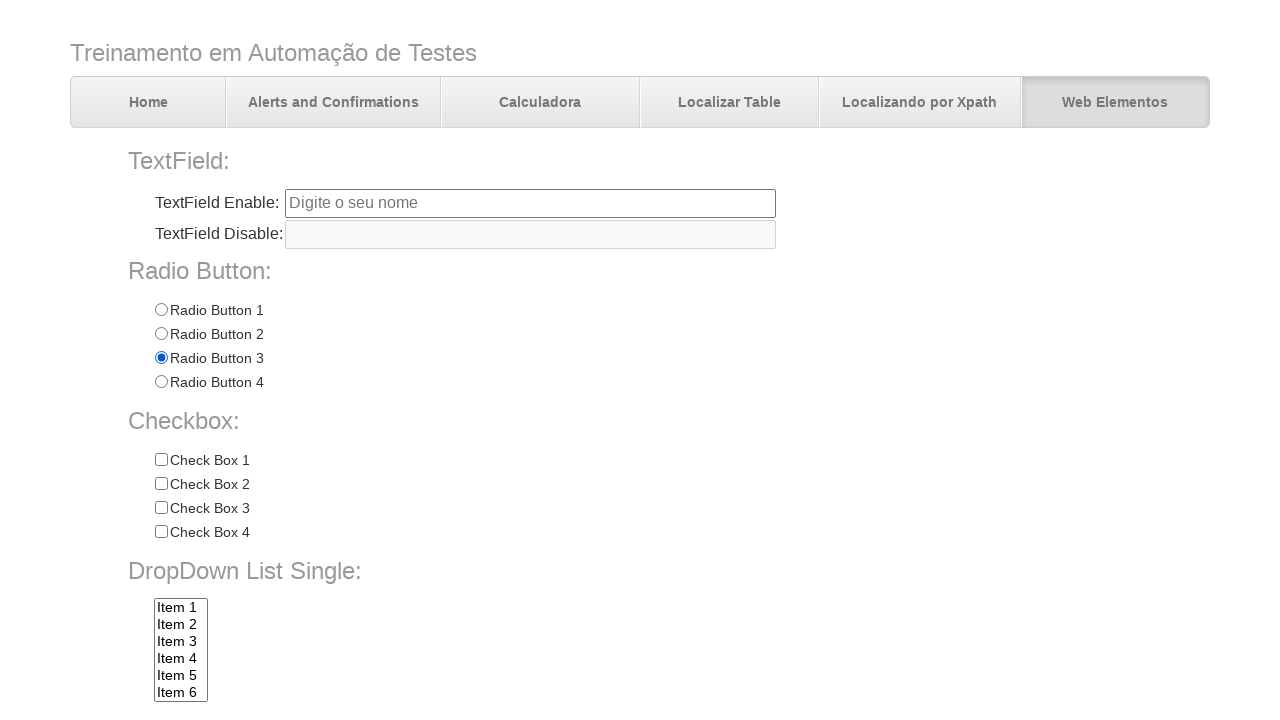

Verified Radio 1 is not selected
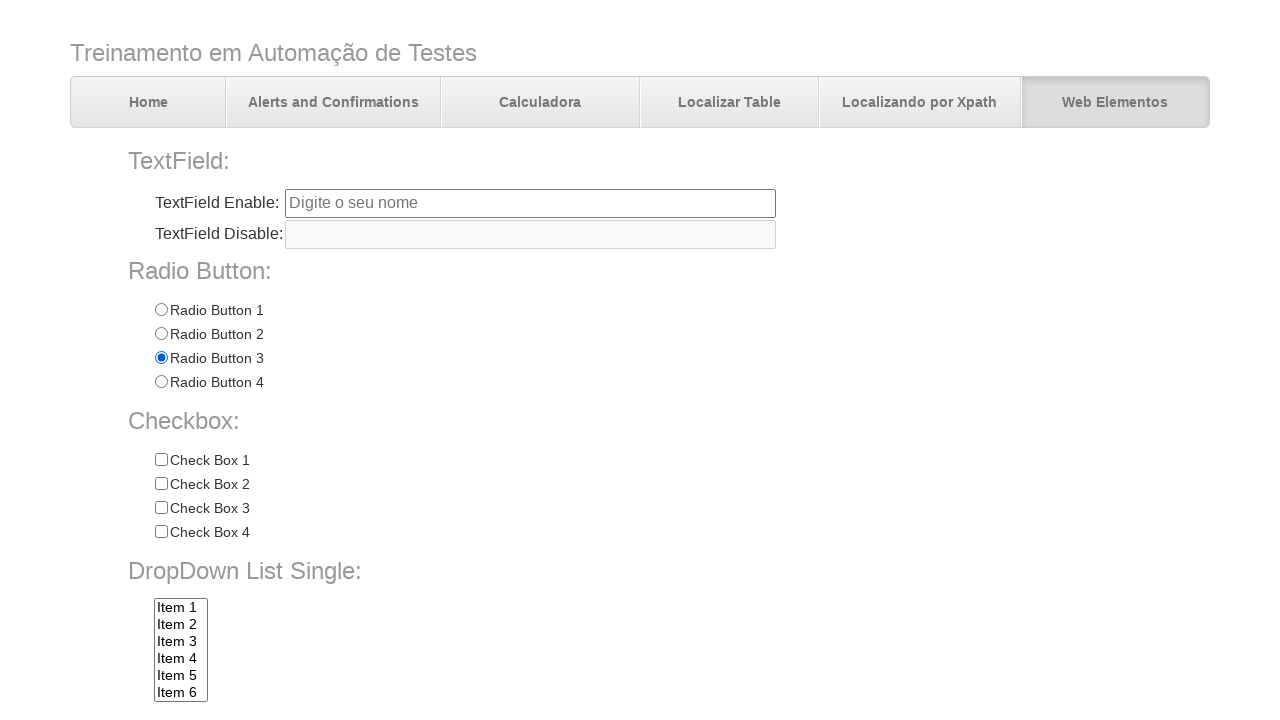

Verified Radio 2 is not selected
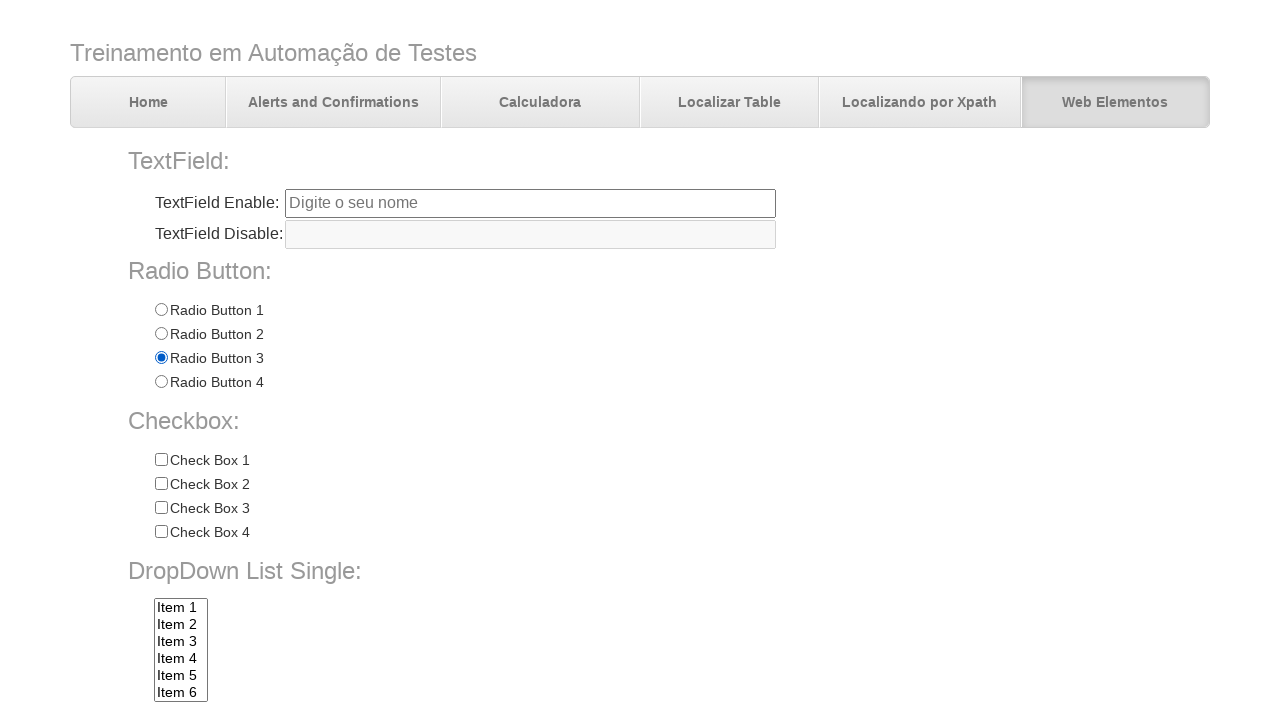

Verified Radio 4 is not selected
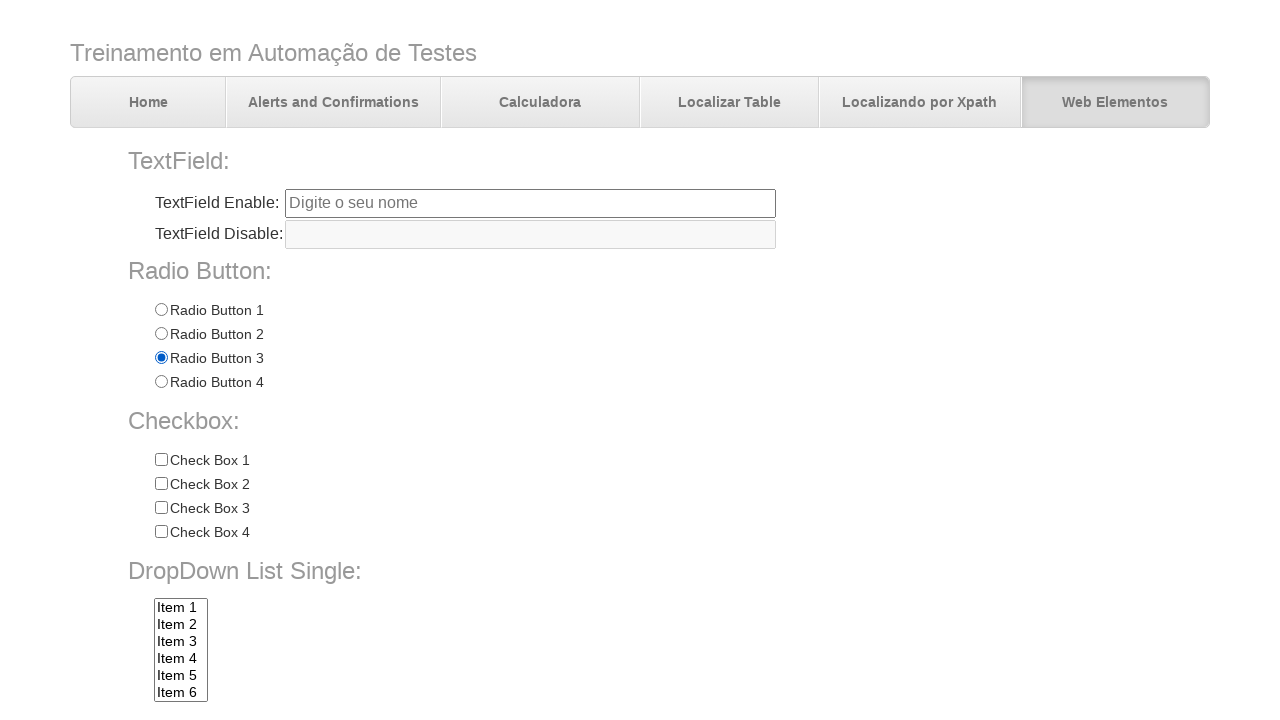

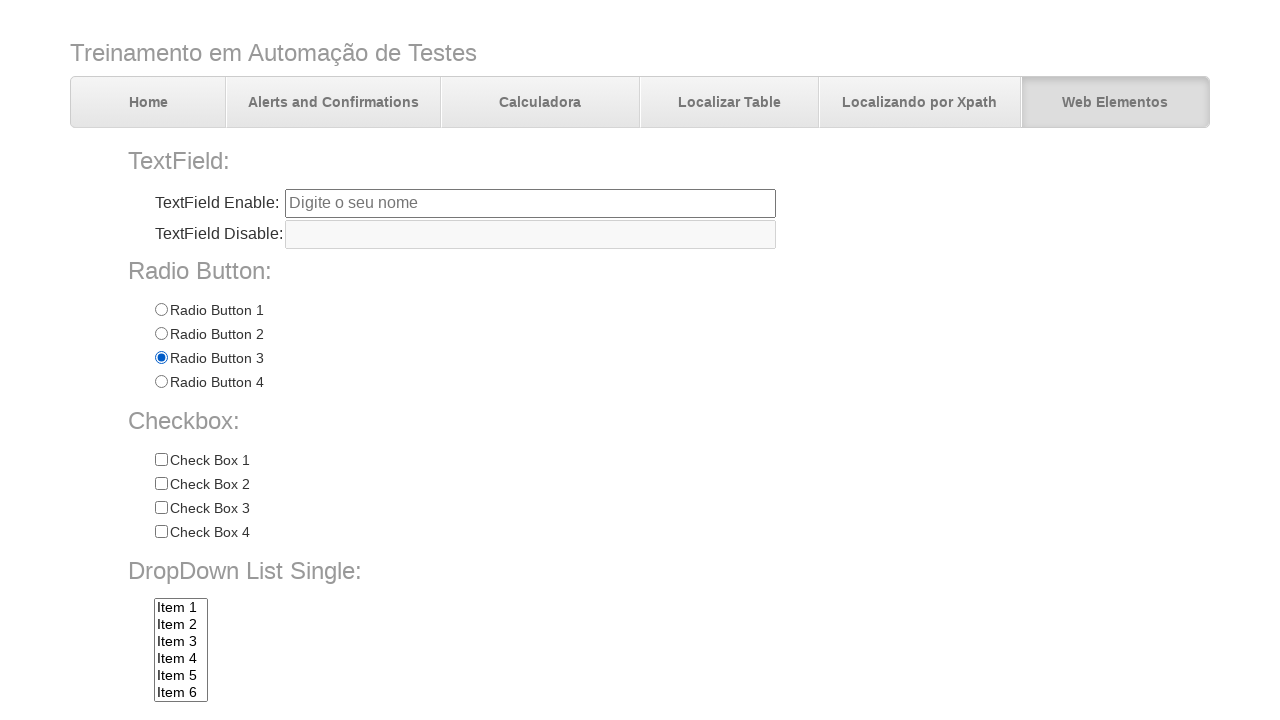